Tests product details page by navigating to bestsellers, clicking on a specific product, and verifying its SKU code

Starting URL: https://test-shop.qa.studio/

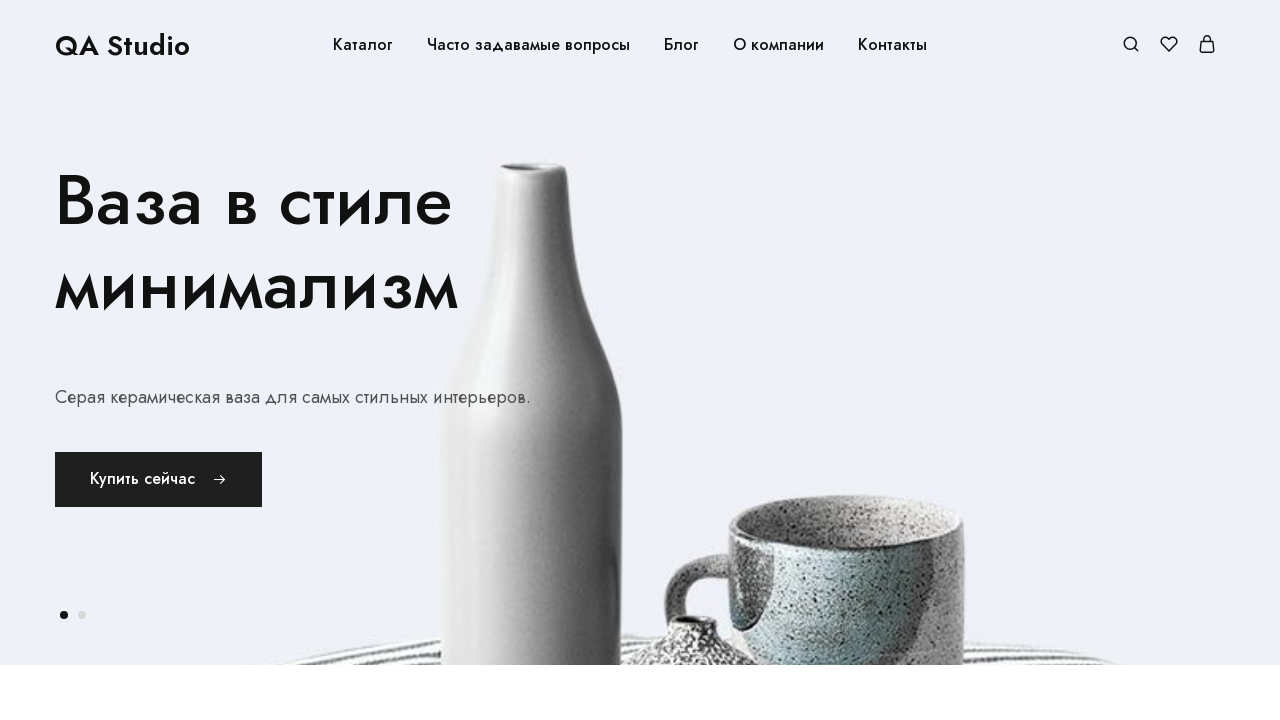

Scrolled bestsellers tab into view
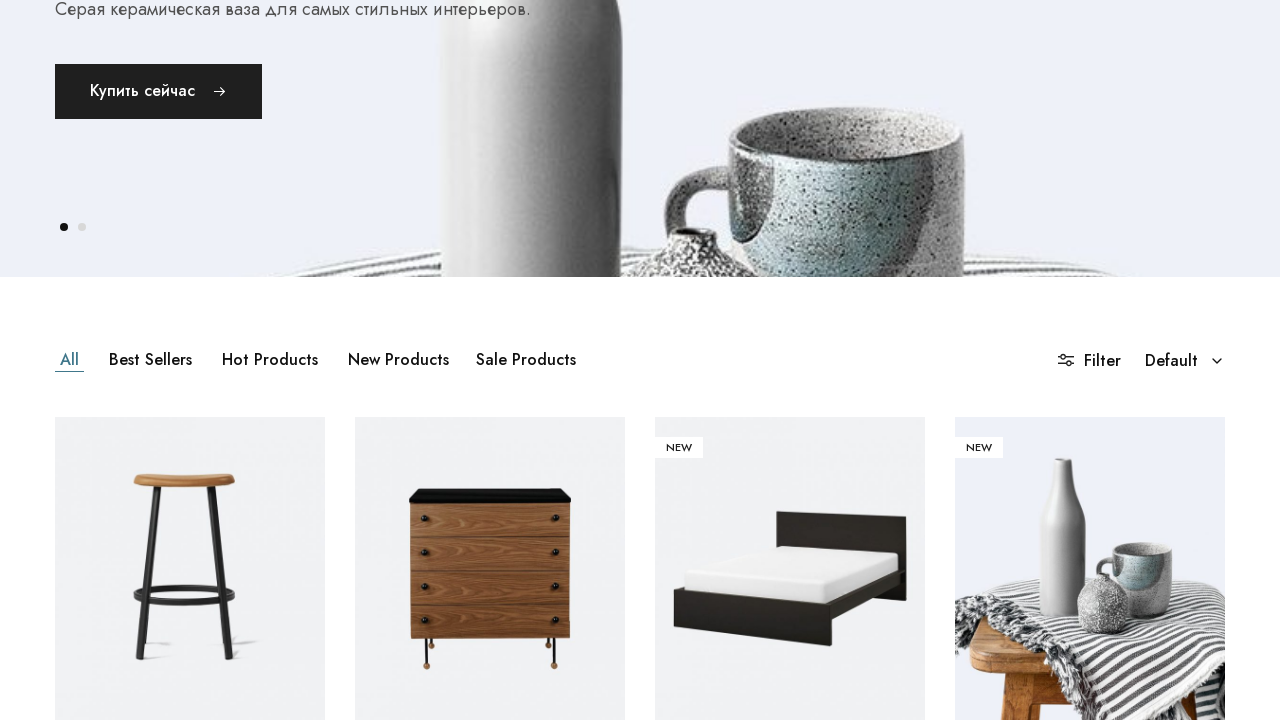

Clicked on bestsellers tab at (150, 360) on [class="tab-best_sellers "]
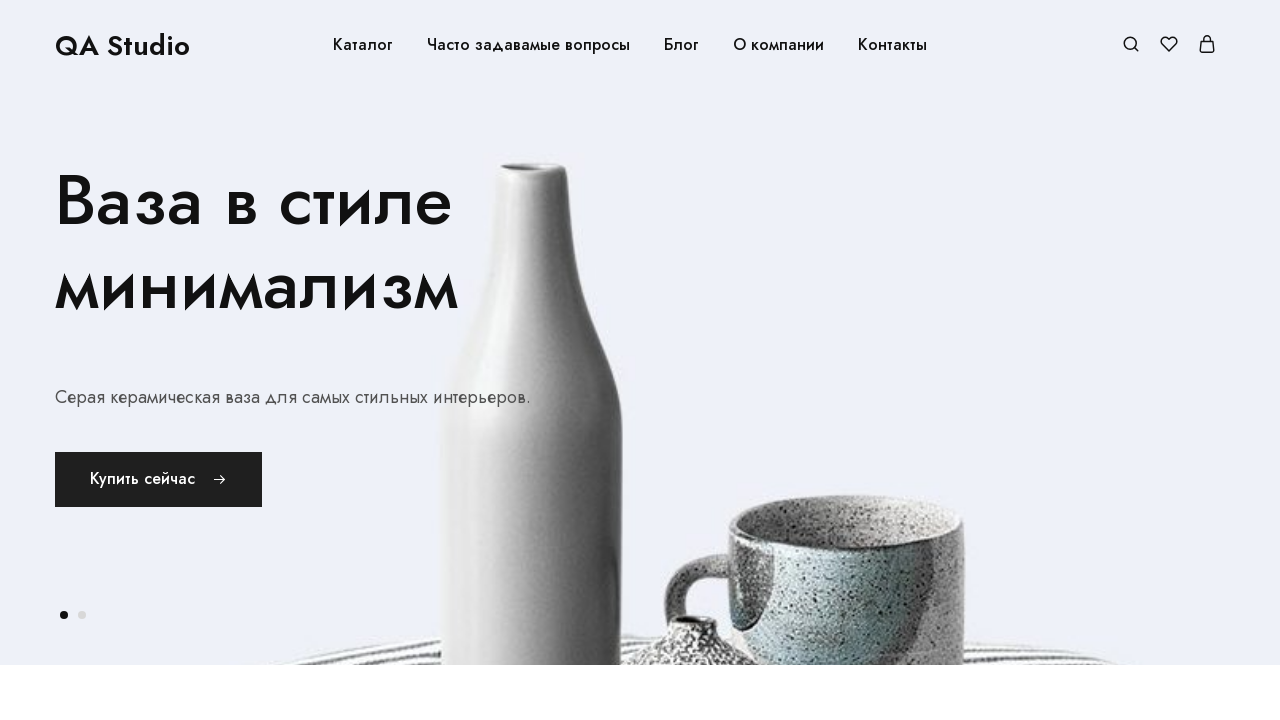

Scrolled ДИВВИНА Журнальный столик product card into view
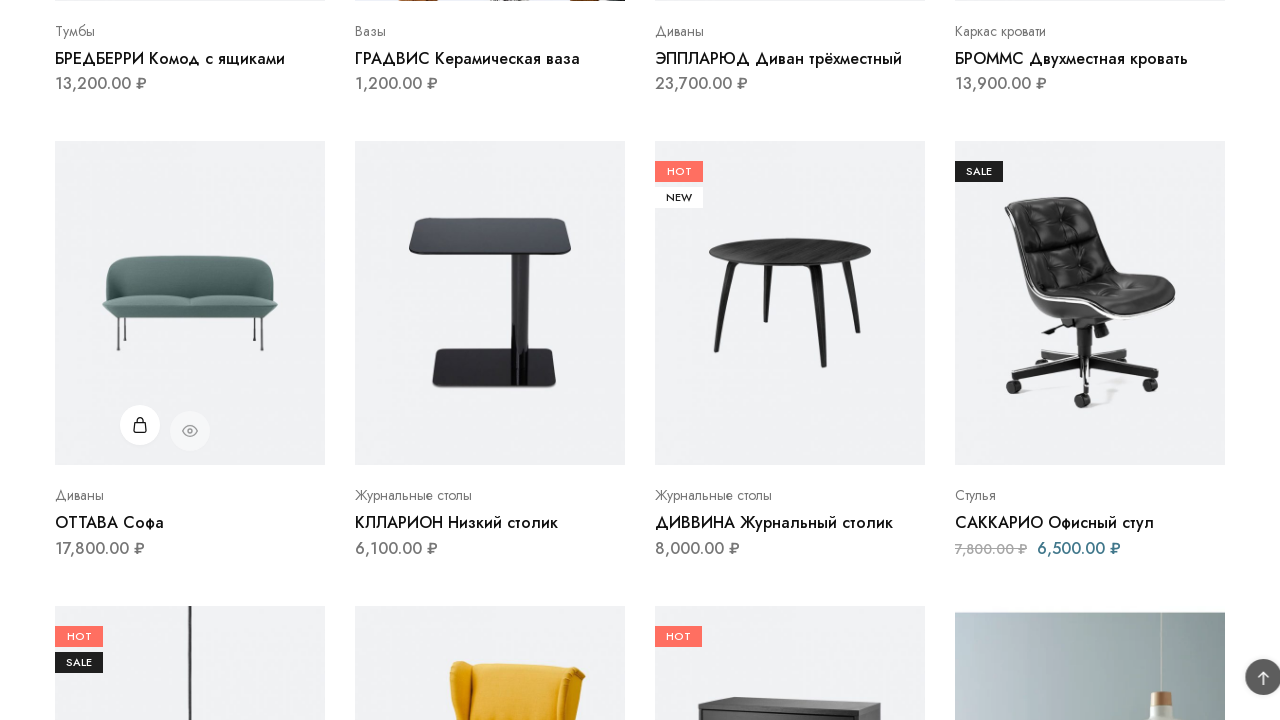

Clicked on ДИВВИНА Журнальный столик product card at (790, 361) on [class*=post-11341]
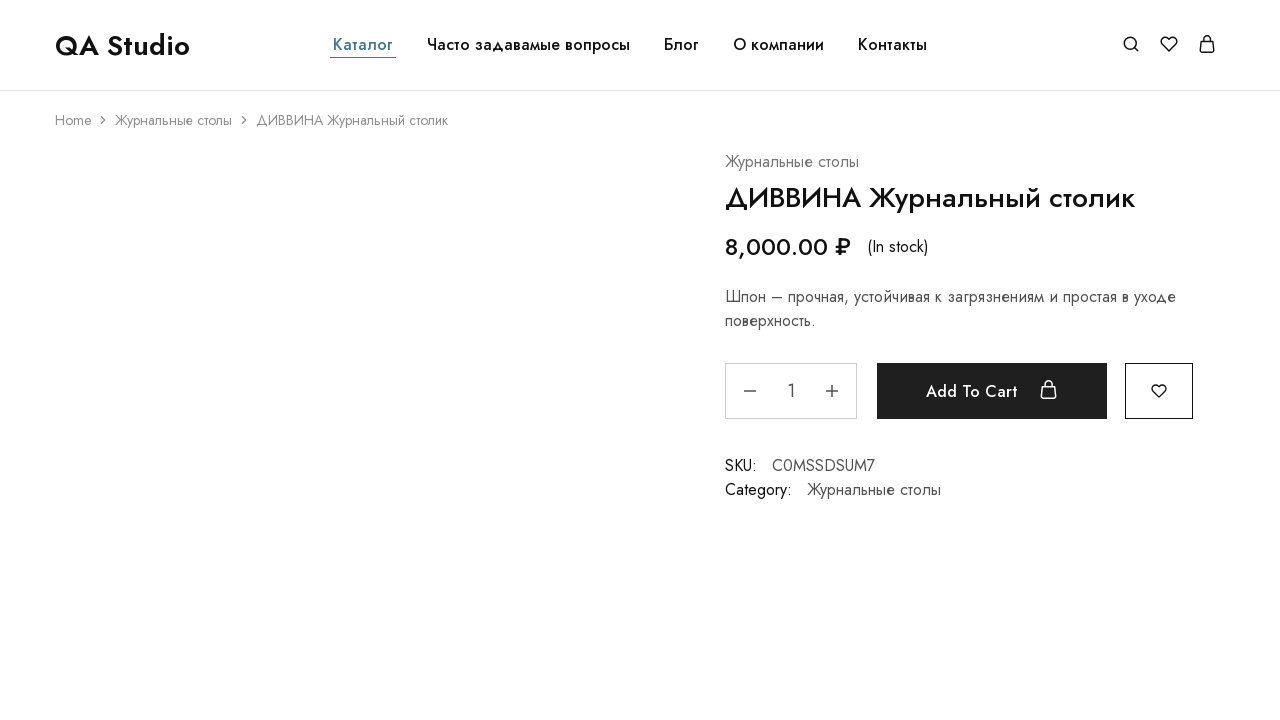

SKU element loaded on product details page
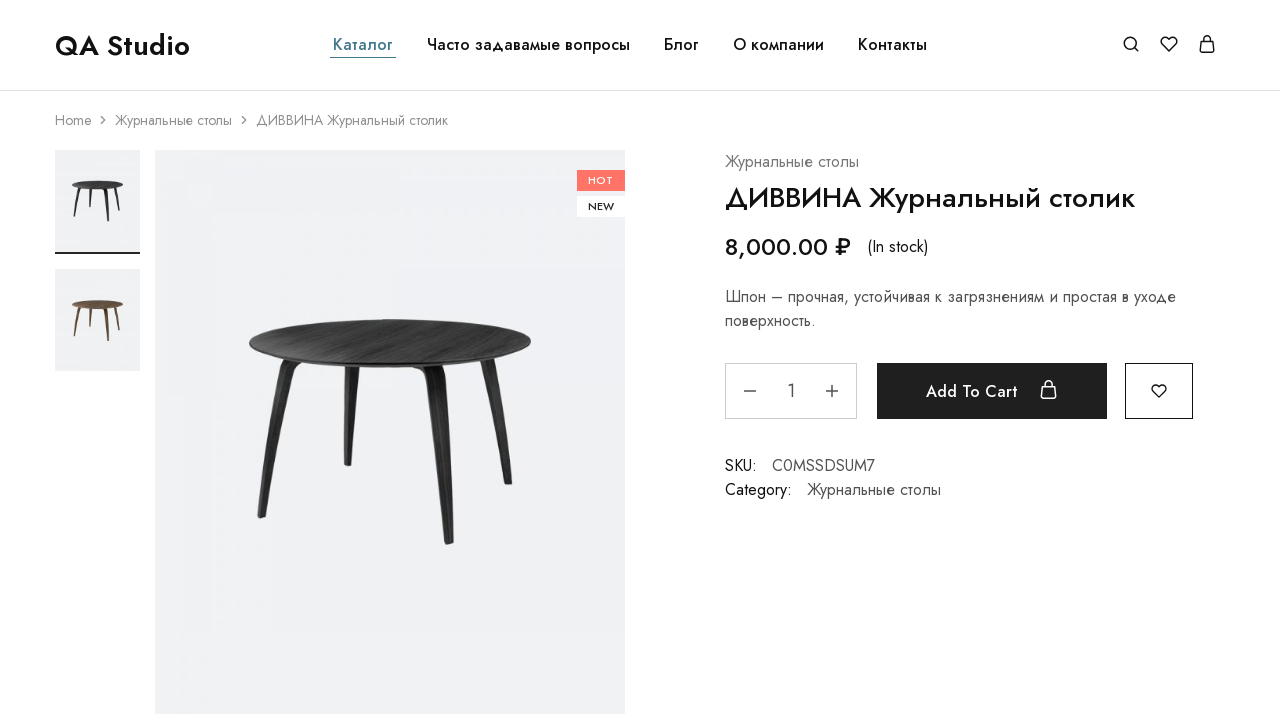

Verified SKU code is C0MSSDSUM7
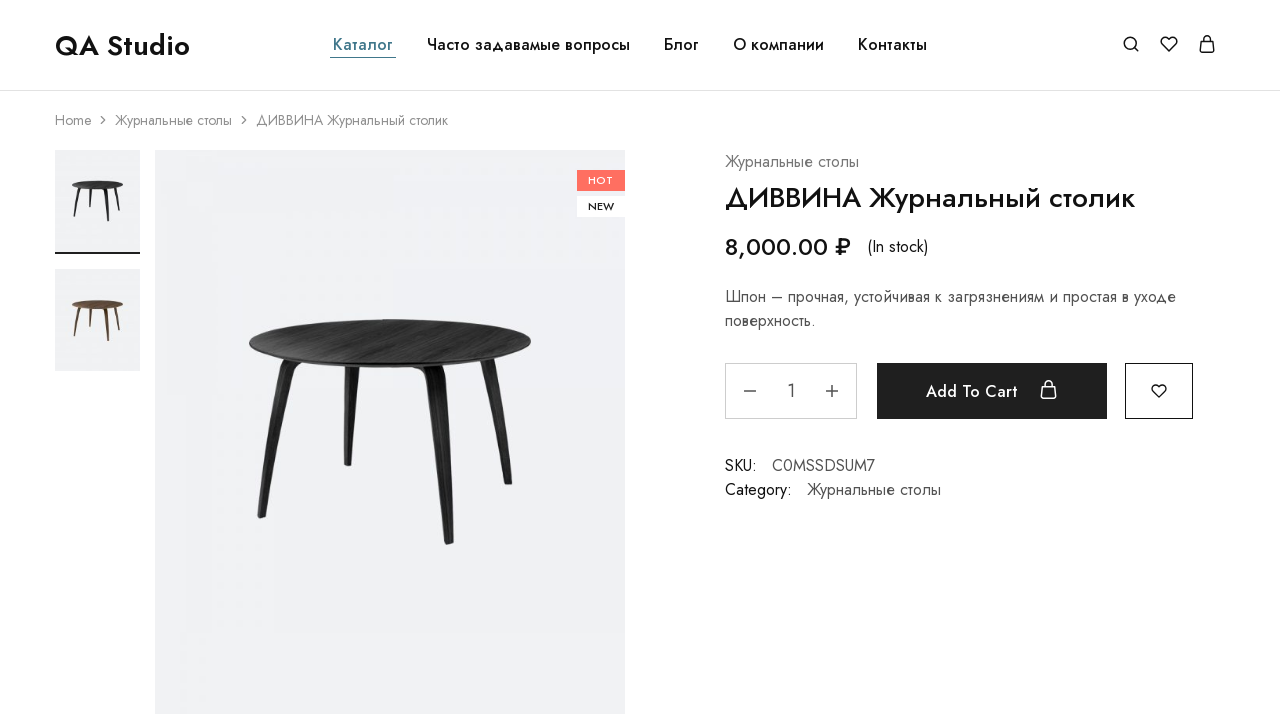

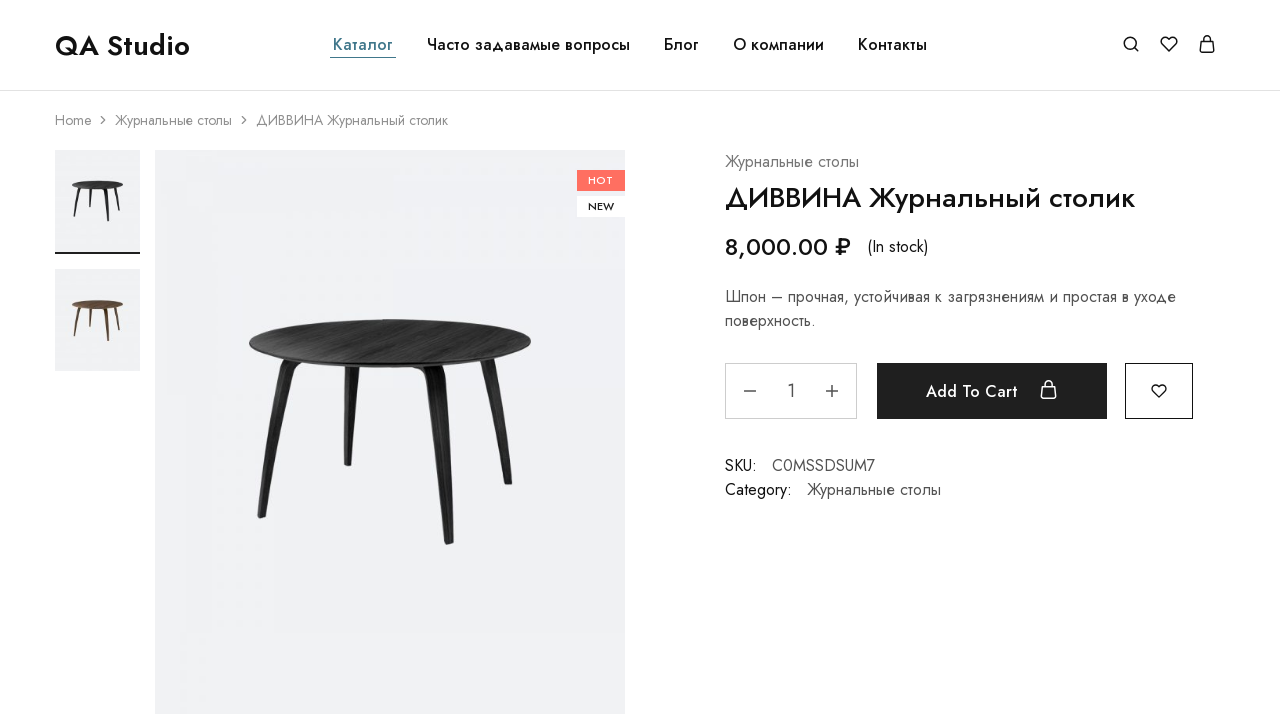